Tests mouse hover and double-click interactions on a social media follow button on a practice automation page

Starting URL: https://ultimateqa.com/simple-html-elements-for-automation/

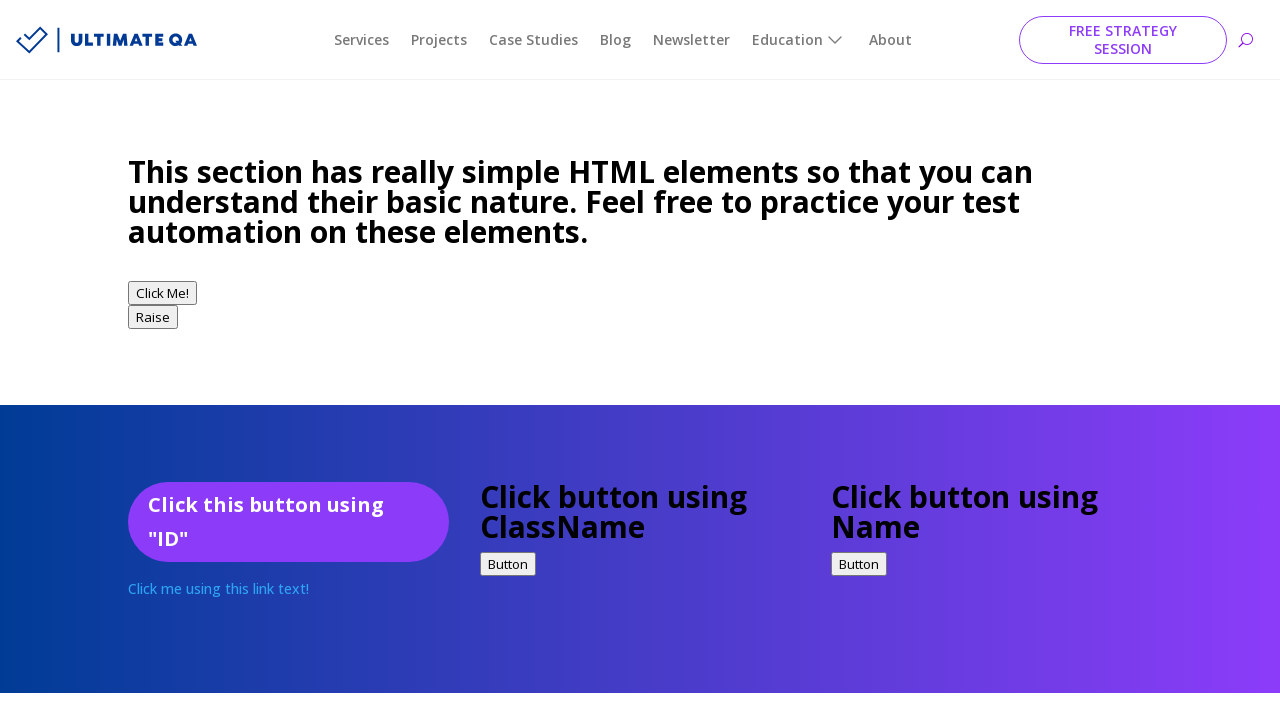

Hovered over the 'Follow on X' button at (86, 616) on internal:attr=[title="Follow on X"i]
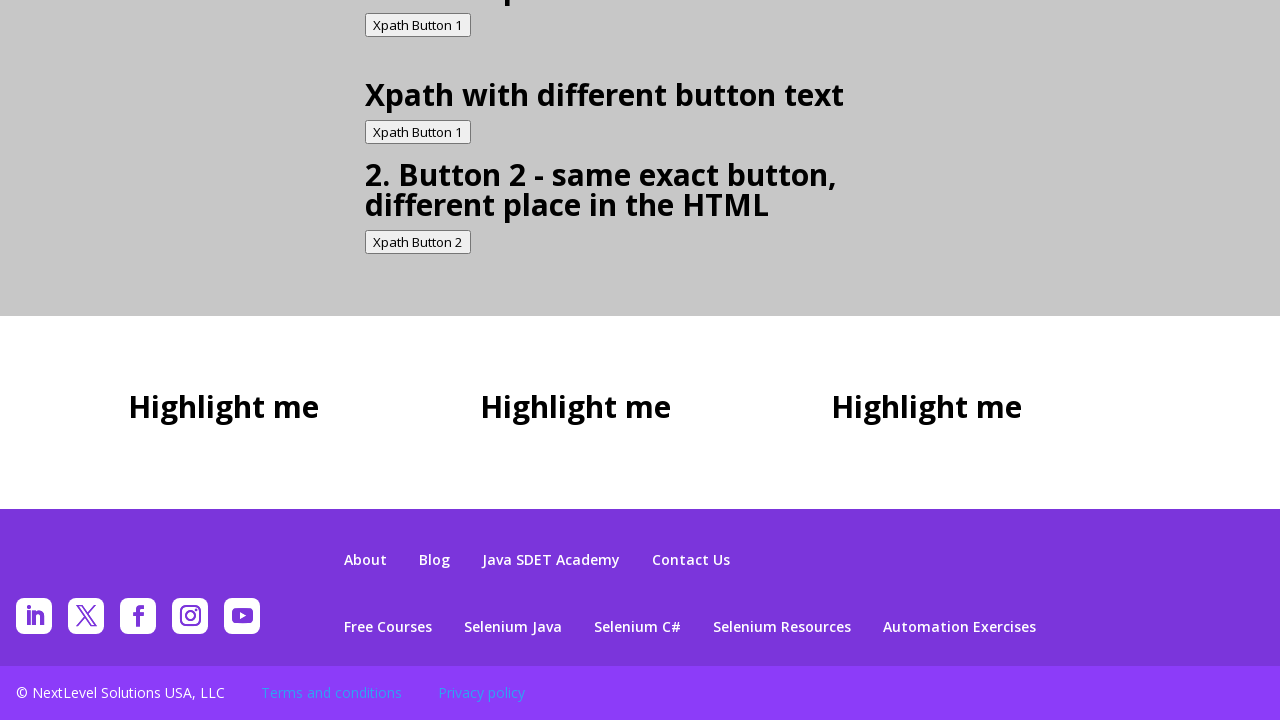

Double-clicked on the 'Follow on X' button at (86, 616) on internal:attr=[title="Follow on X"i]
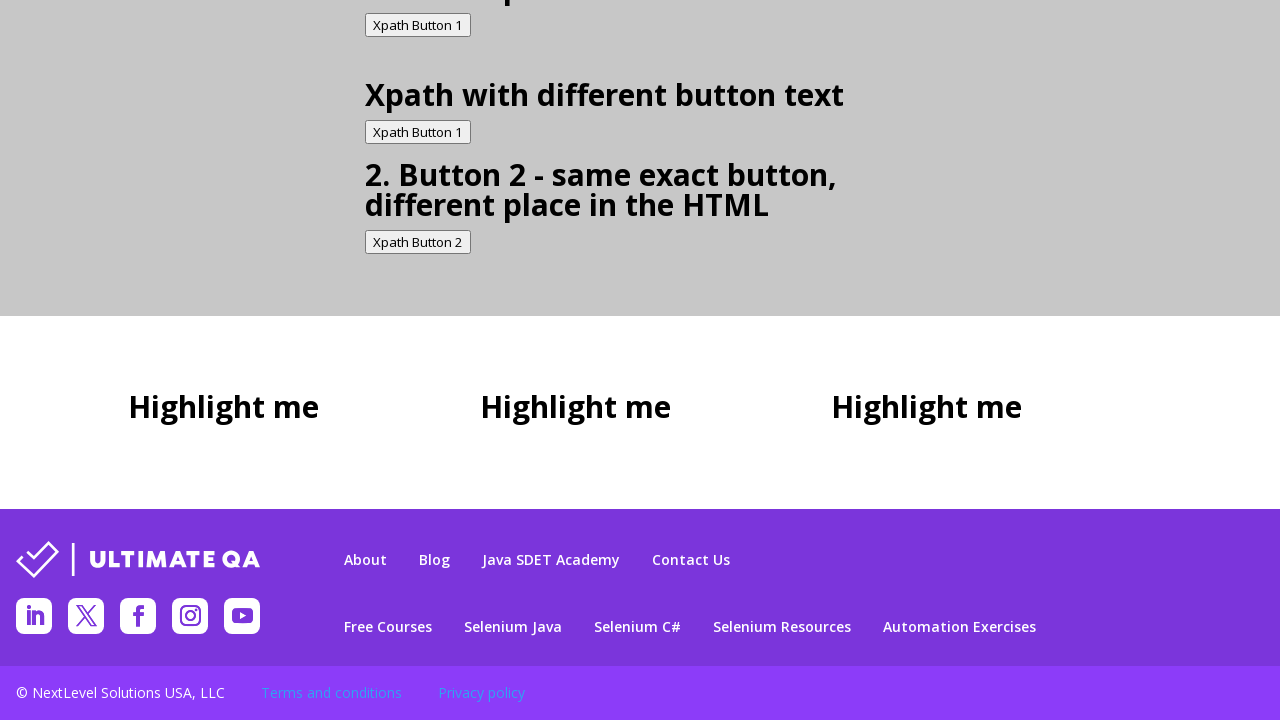

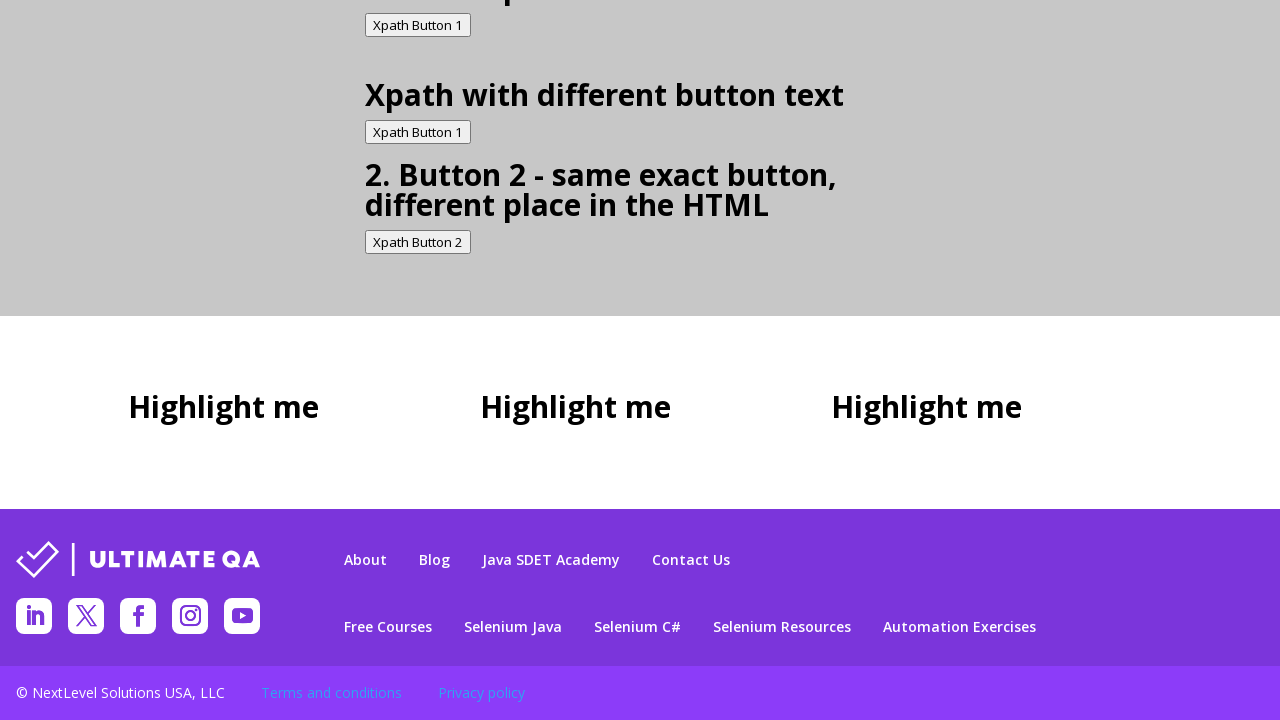